Navigates to Browse Languages page and verifies the submenu contains all alphabet letters 0-9 and A-Z

Starting URL: http://www.99-bottles-of-beer.net/

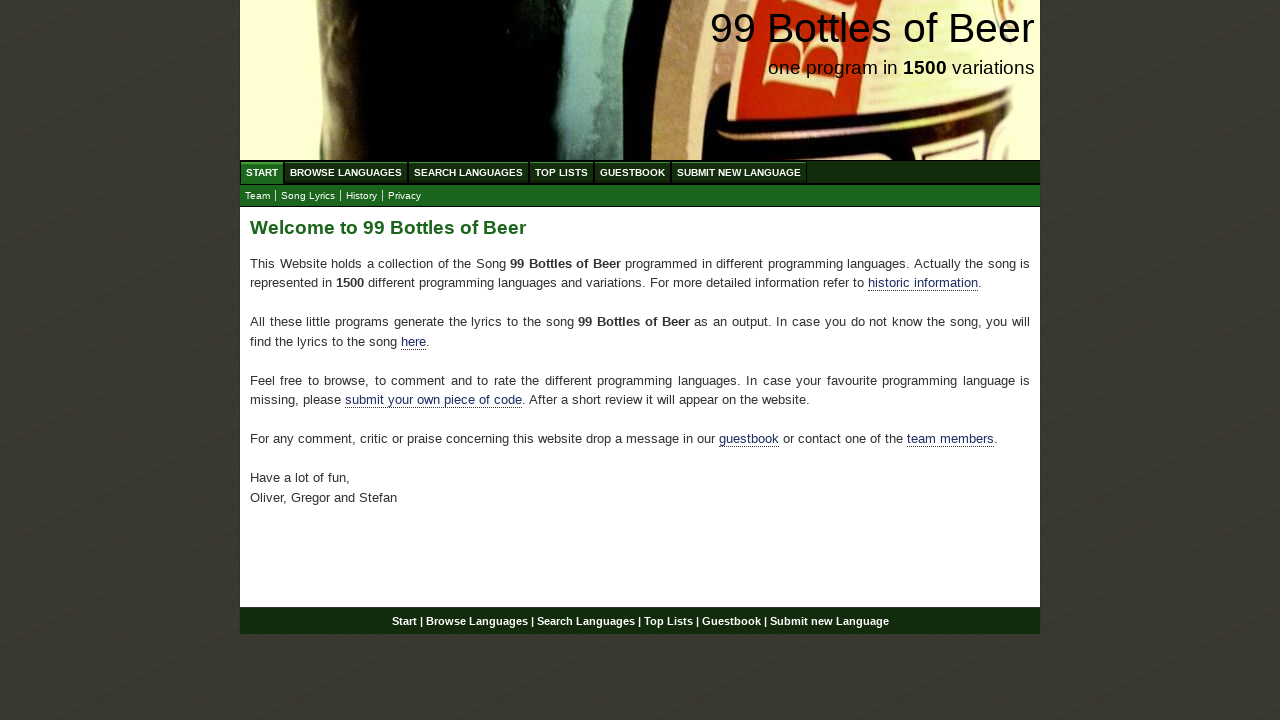

Clicked on Browse Languages menu at (346, 172) on a:has-text('Browse Languages')
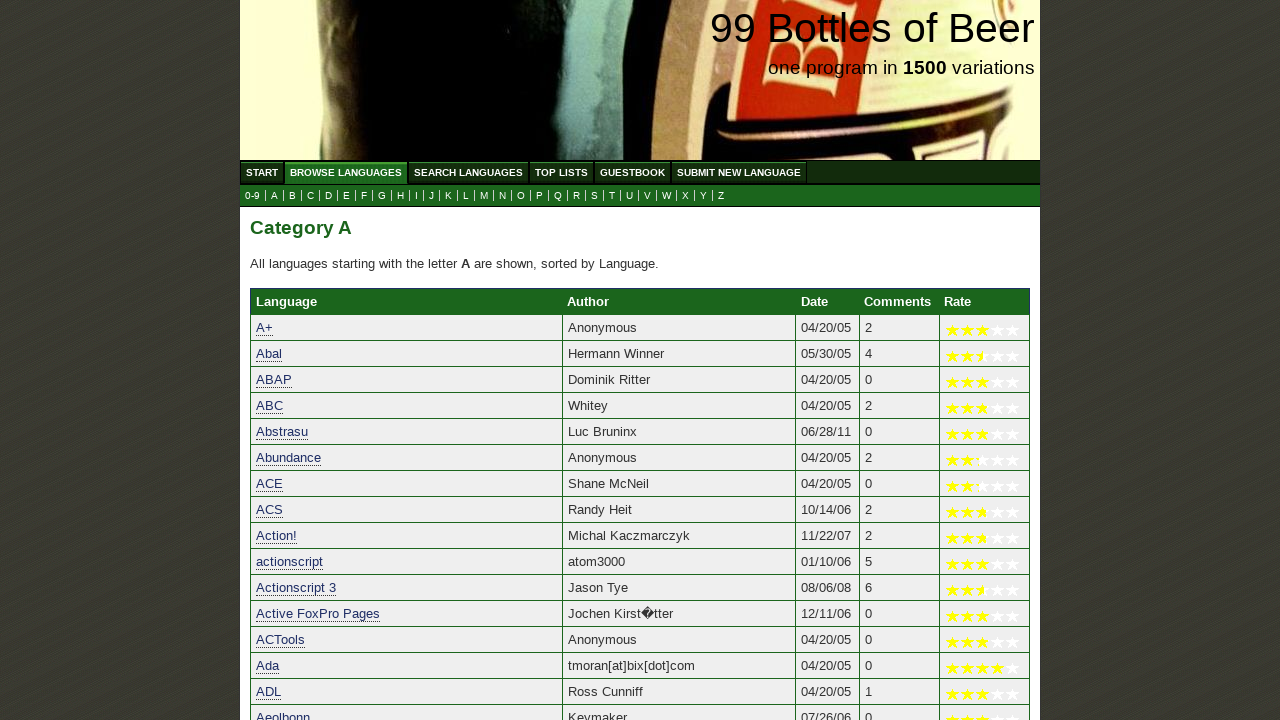

Submenu loaded and verified presence of 0-9 alphabet section
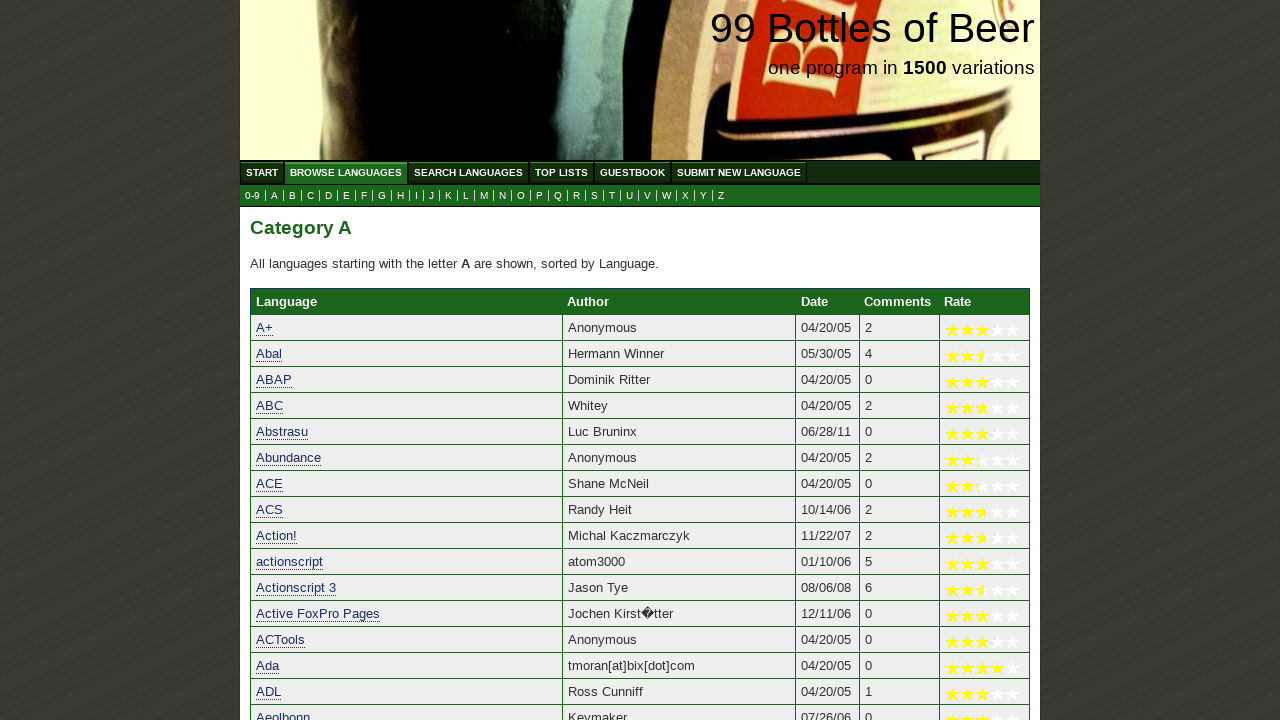

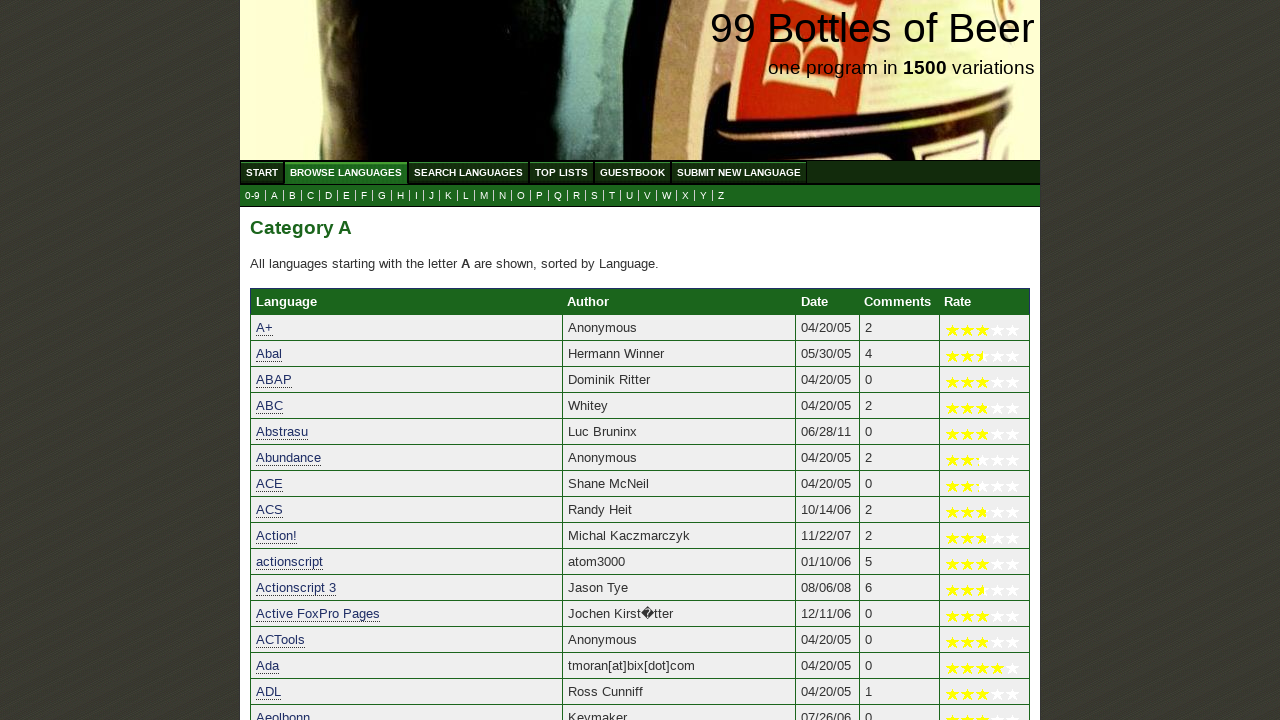